Tests the accessibility feature by clicking the "Skip to Main Content" link on the Bihar Water Resources Department website

Starting URL: https://state.bihar.gov.in/mwrd/CitizenHome.html

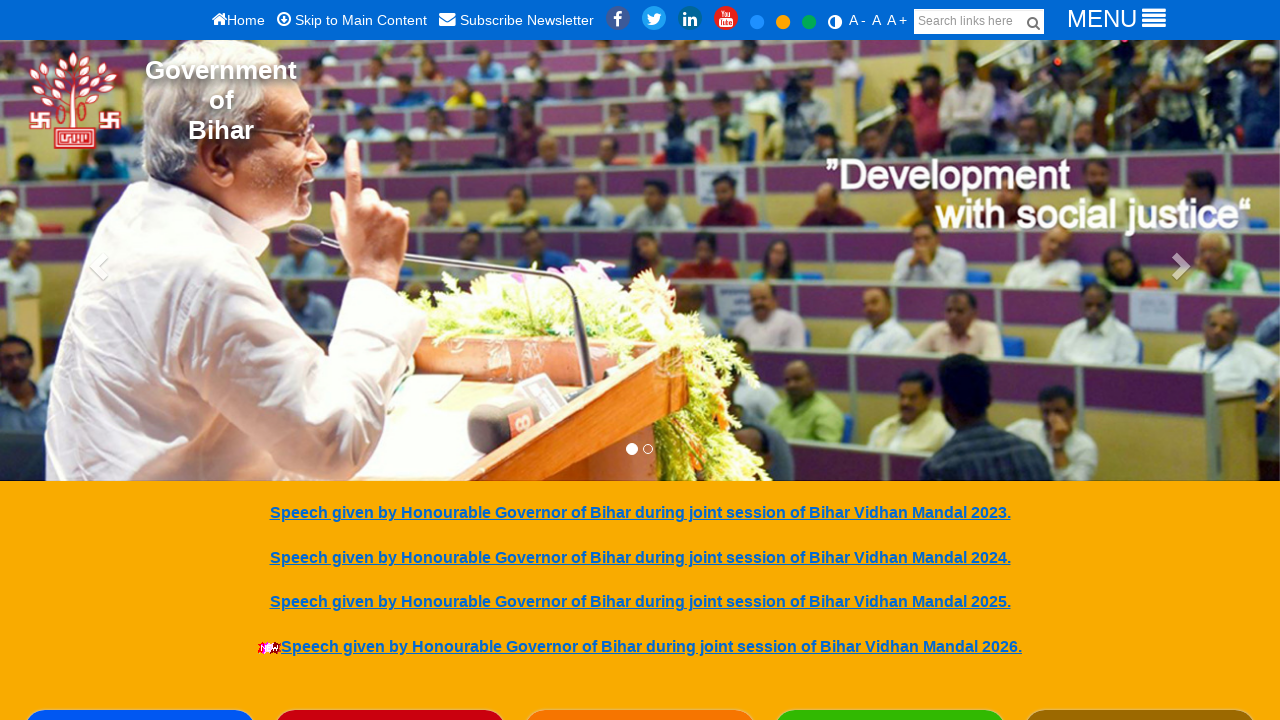

Navigated to Bihar Water Resources Department website
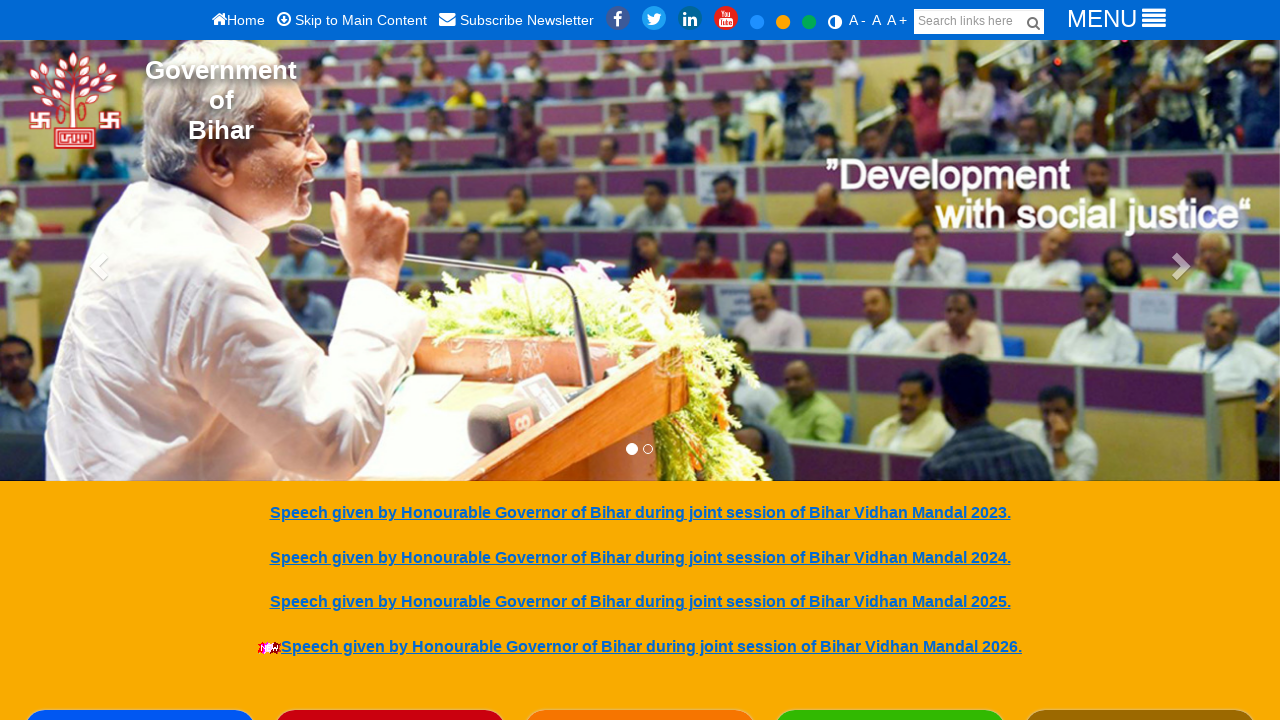

Clicked the 'Skip to Main Content' accessibility link at (284, 19) on a[title='Skip to Main Content']
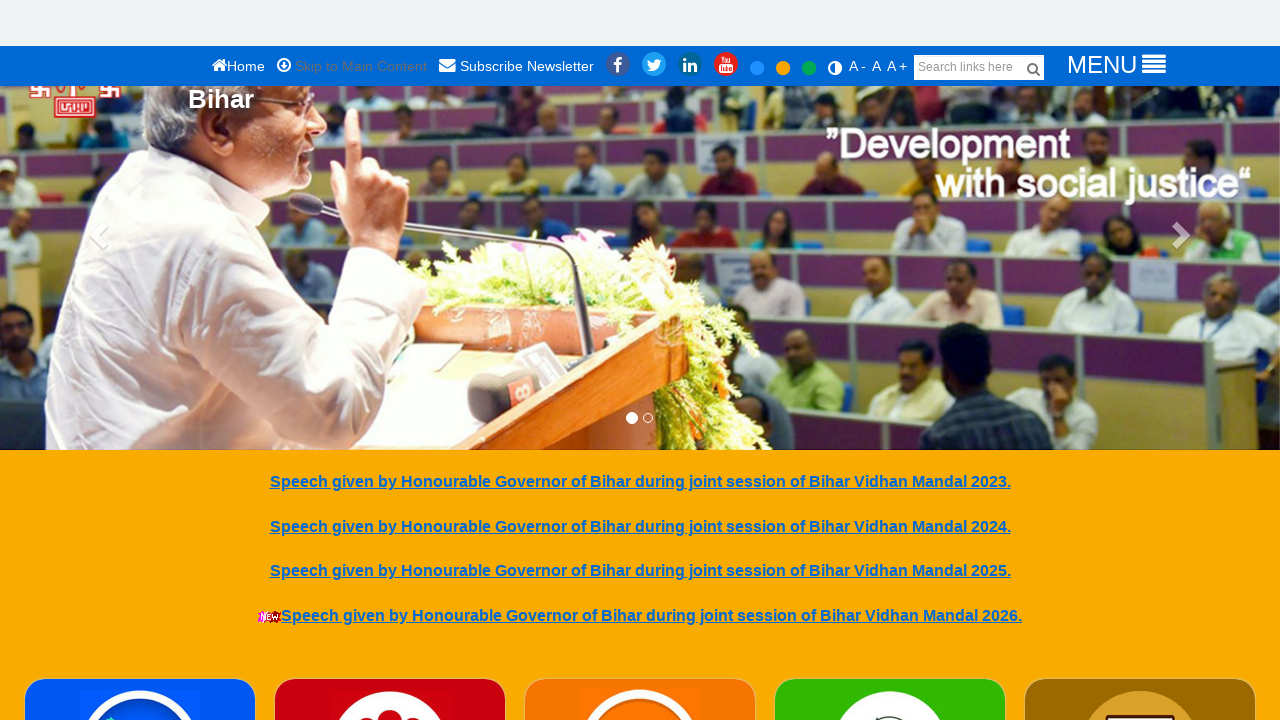

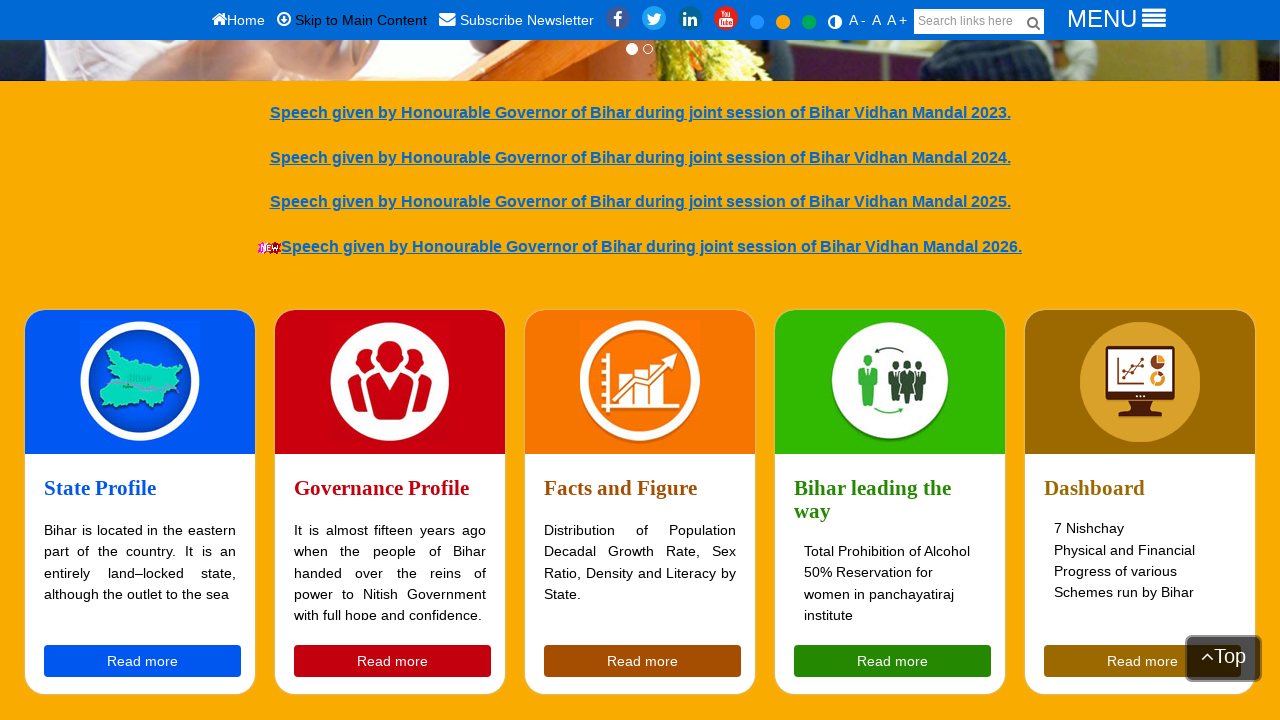